Verifies that a men's football section element is present on the calendar page

Starting URL: https://m.sport-express.ru/olympics/summer/football/2016/calendar/

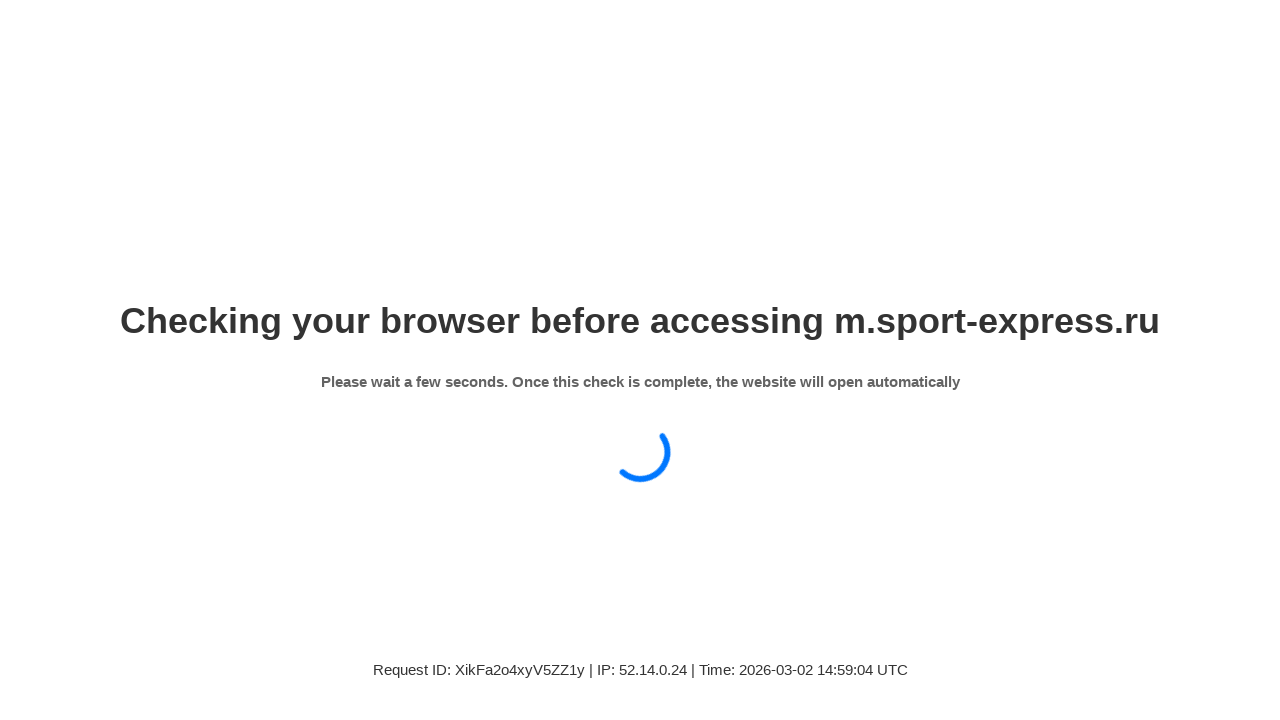

Waited for men's football section element to appear on the calendar page
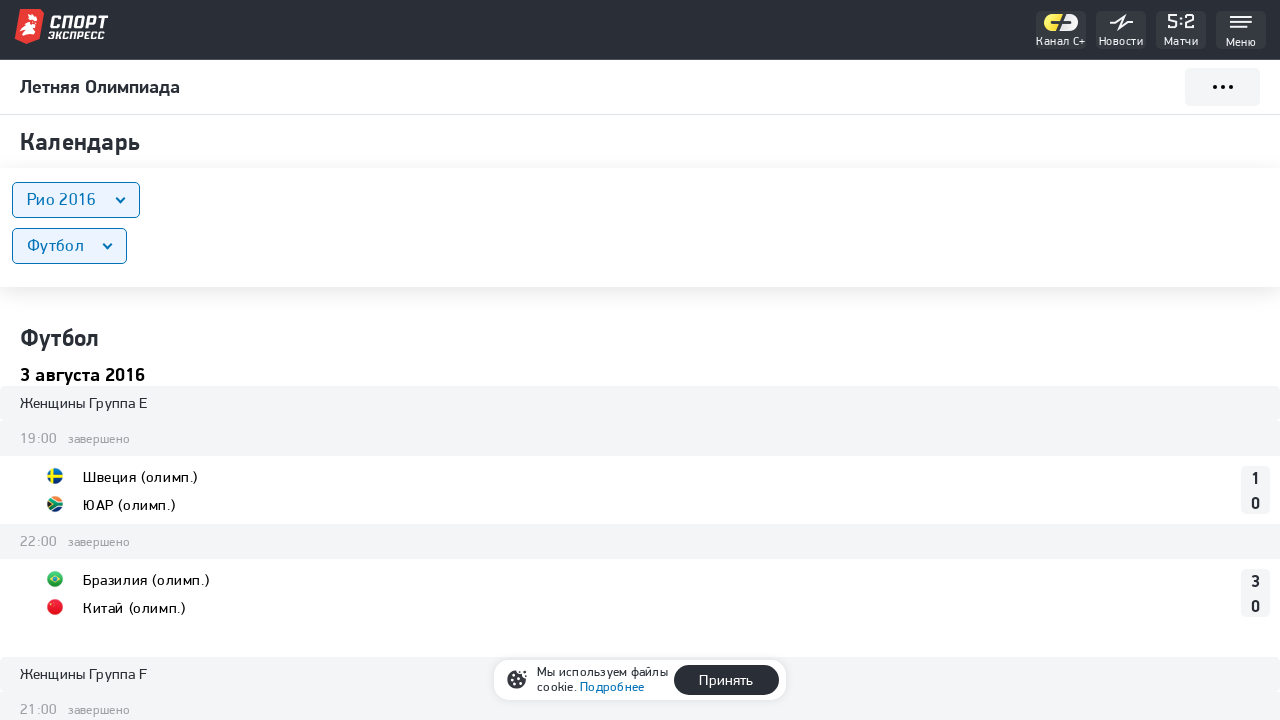

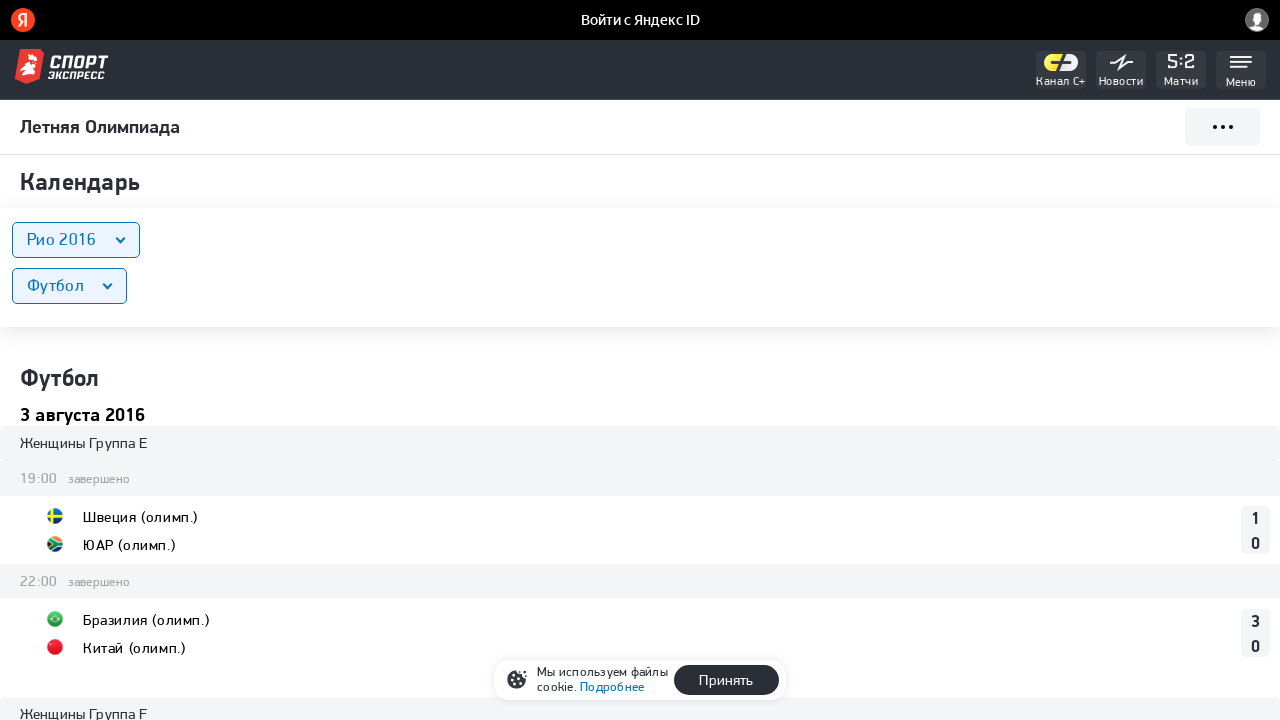